Tests checkbox functionality on a practice automation page by clicking a checkbox, verifying it's selected, unchecking it, verifying it's unselected, and validating the total number of checkboxes on the page.

Starting URL: https://rahulshettyacademy.com/AutomationPractice/

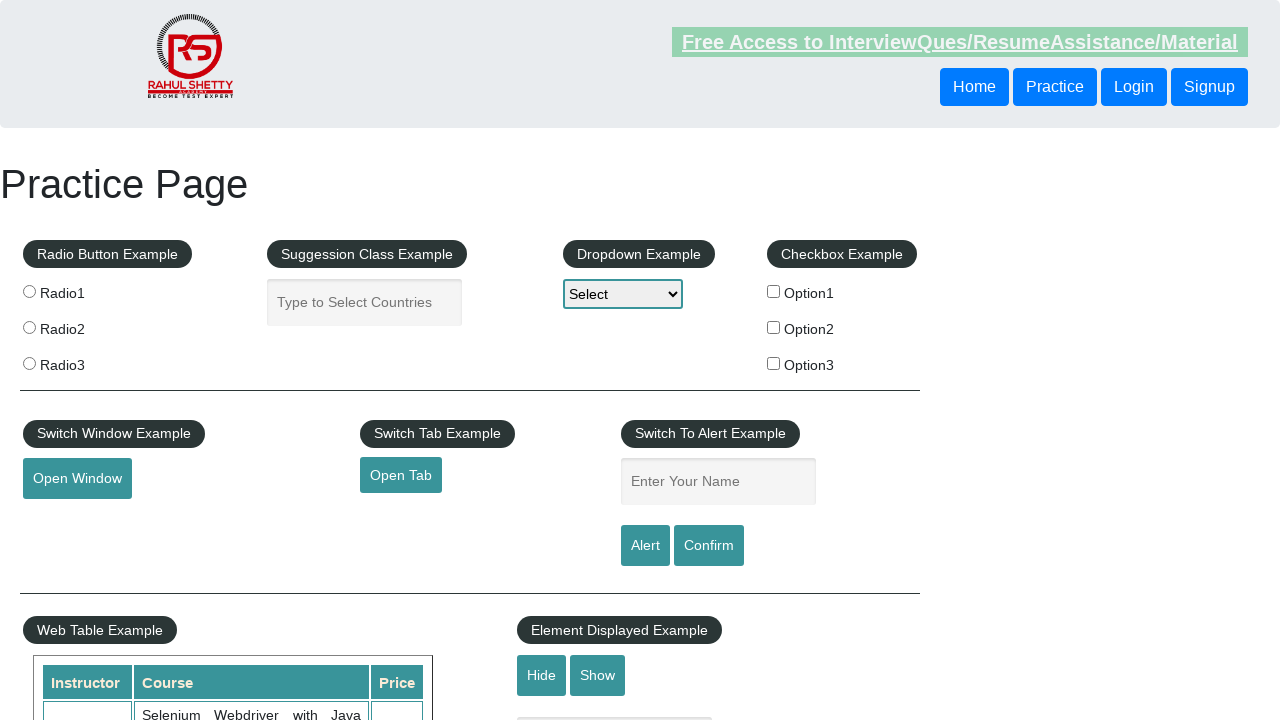

Clicked first checkbox to check it at (774, 291) on #checkBoxOption1
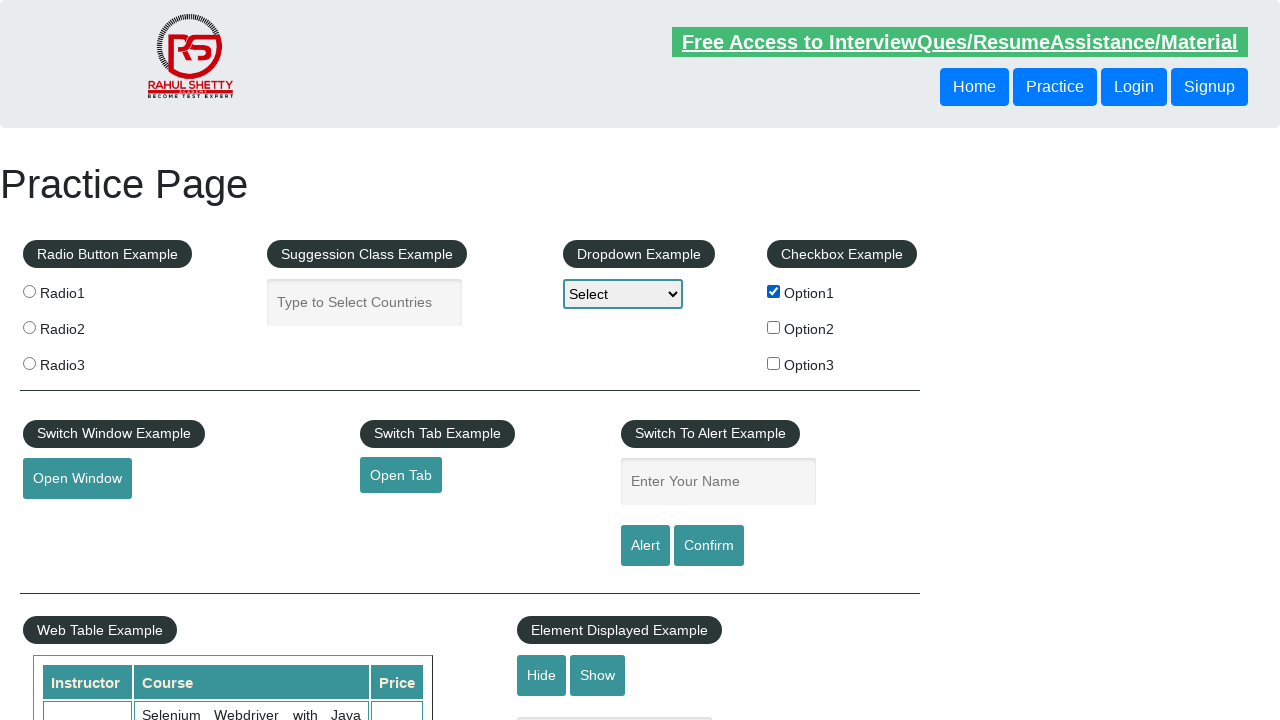

Verified first checkbox is selected
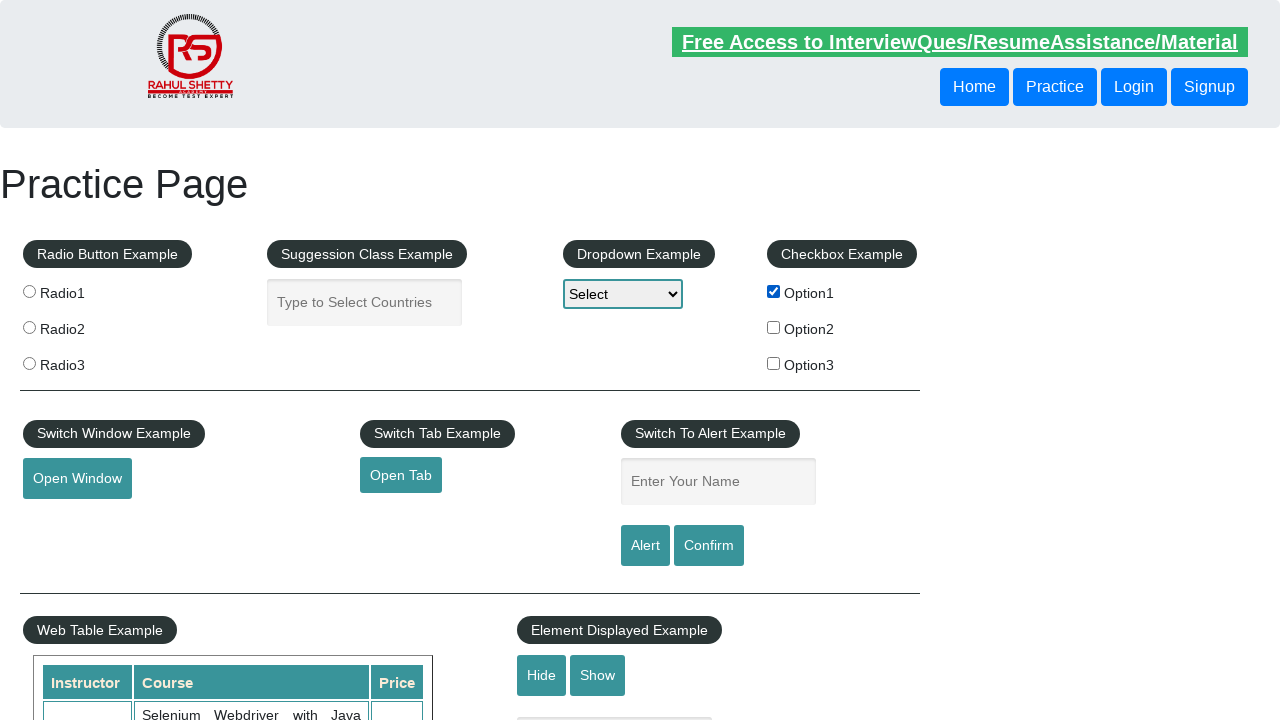

Clicked first checkbox again to uncheck it at (774, 291) on #checkBoxOption1
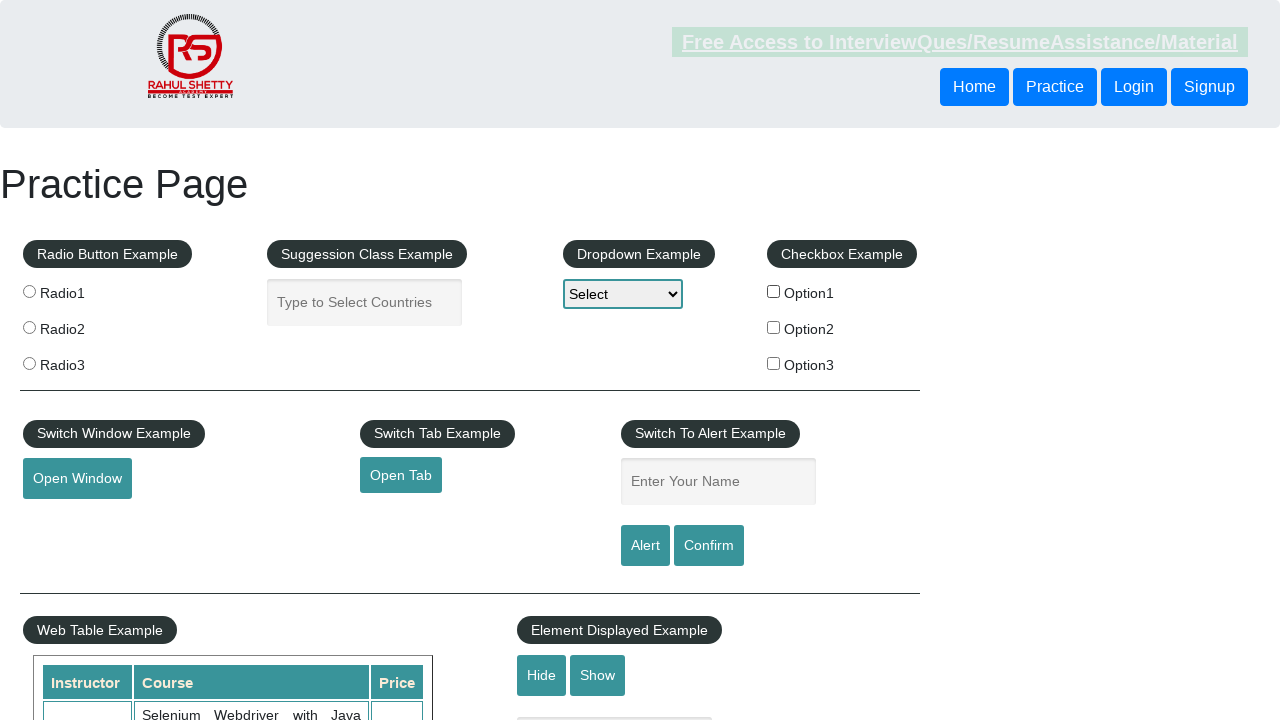

Verified first checkbox is unchecked
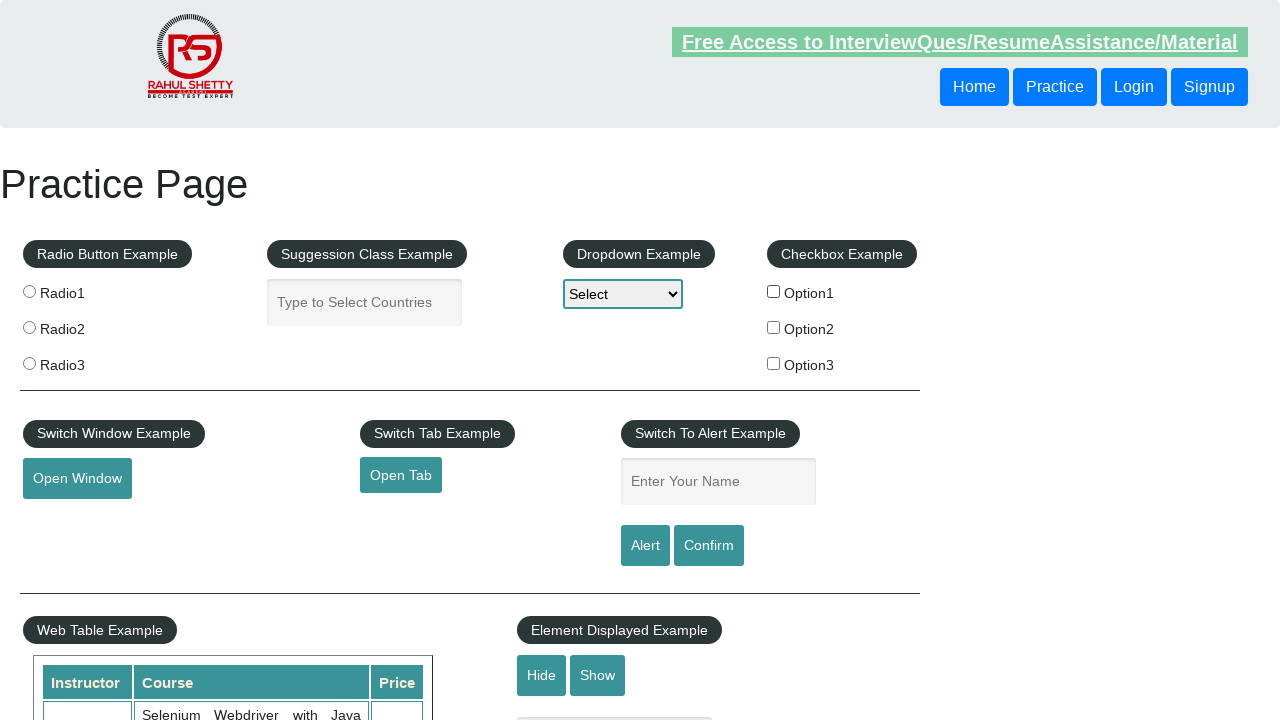

Retrieved all checkboxes from checkbox example section
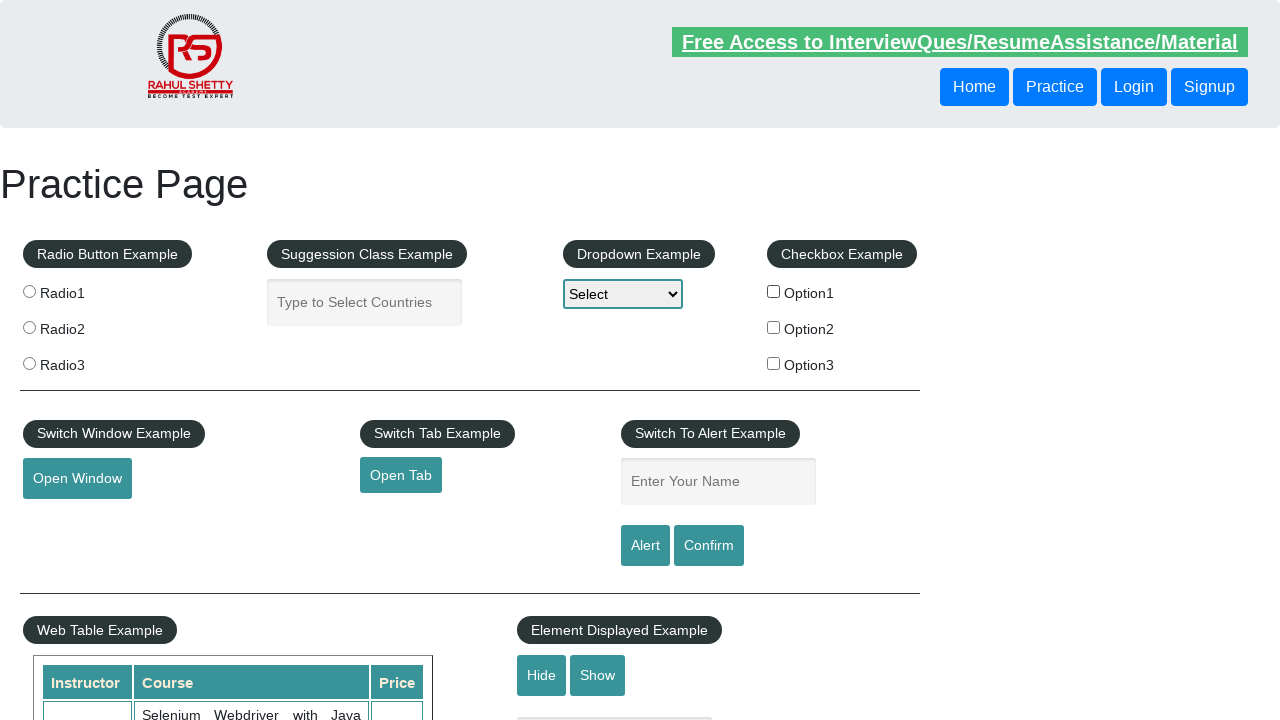

Verified total of 3 checkboxes on the page
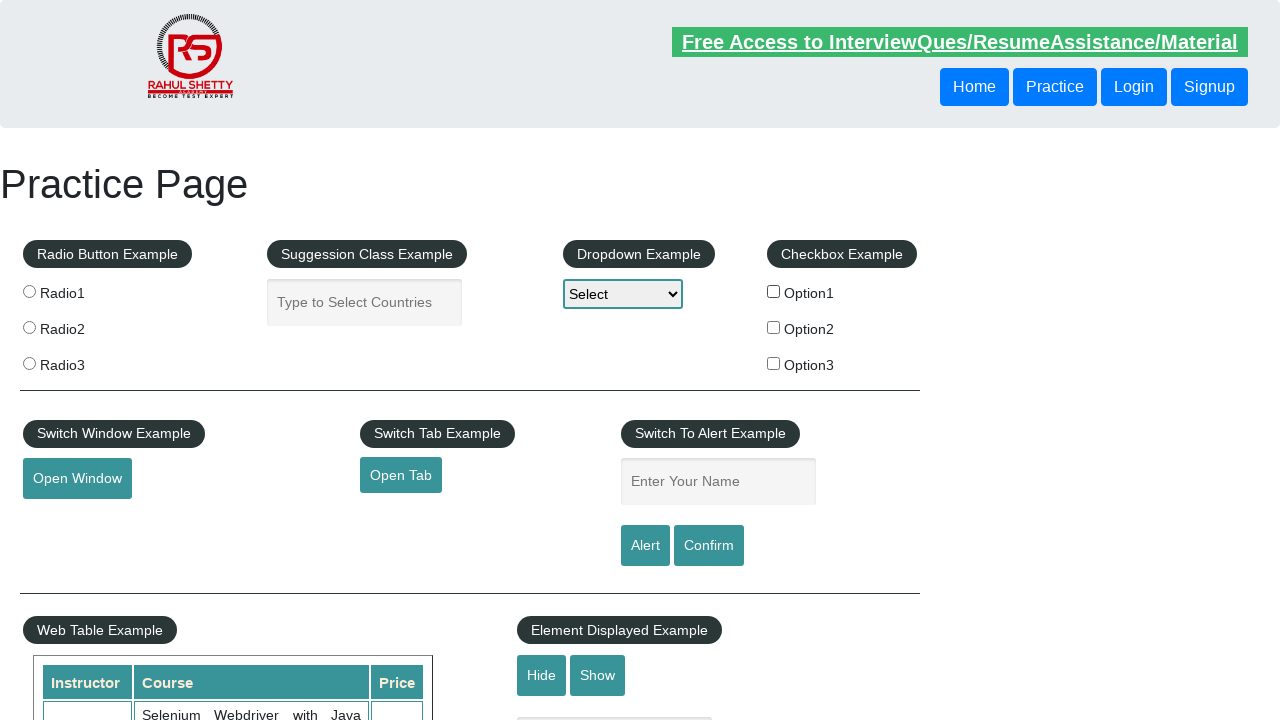

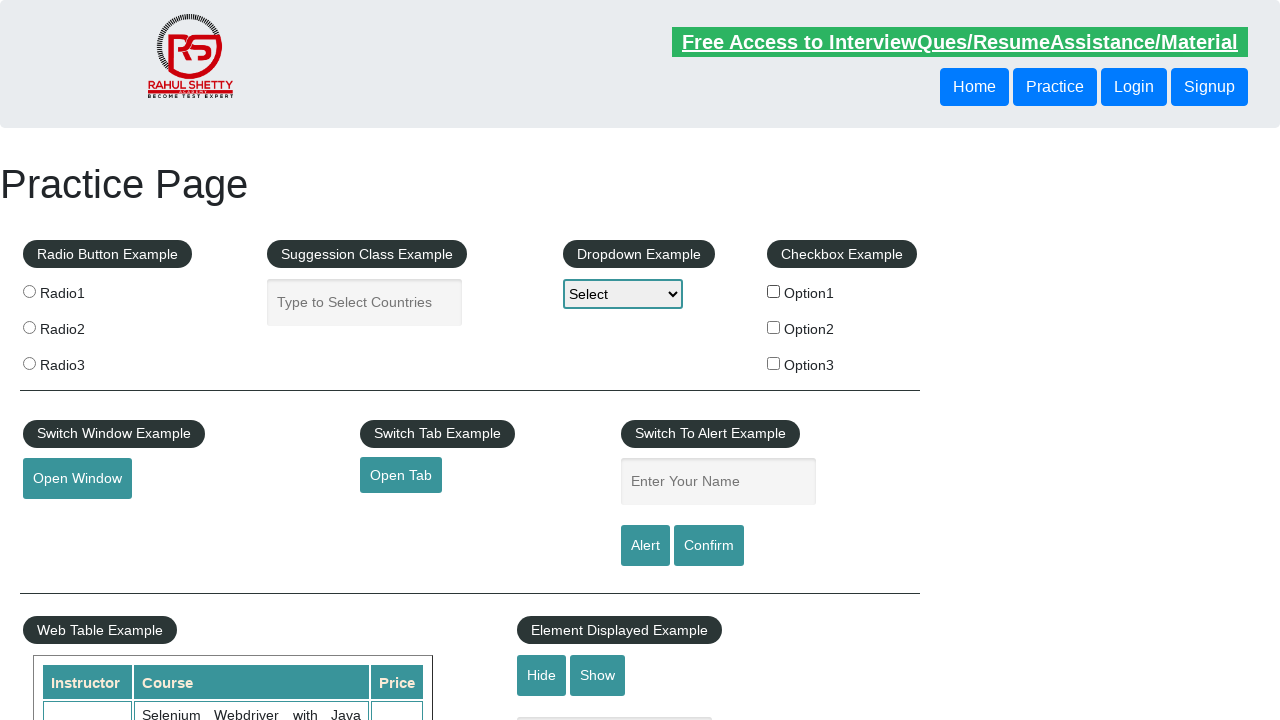